Tests an autosuggestive dropdown by clicking the input field, typing a partial value "in", waiting for suggestions to appear, and selecting "India" from the dropdown options.

Starting URL: https://rahulshettyacademy.com/dropdownsPractise/

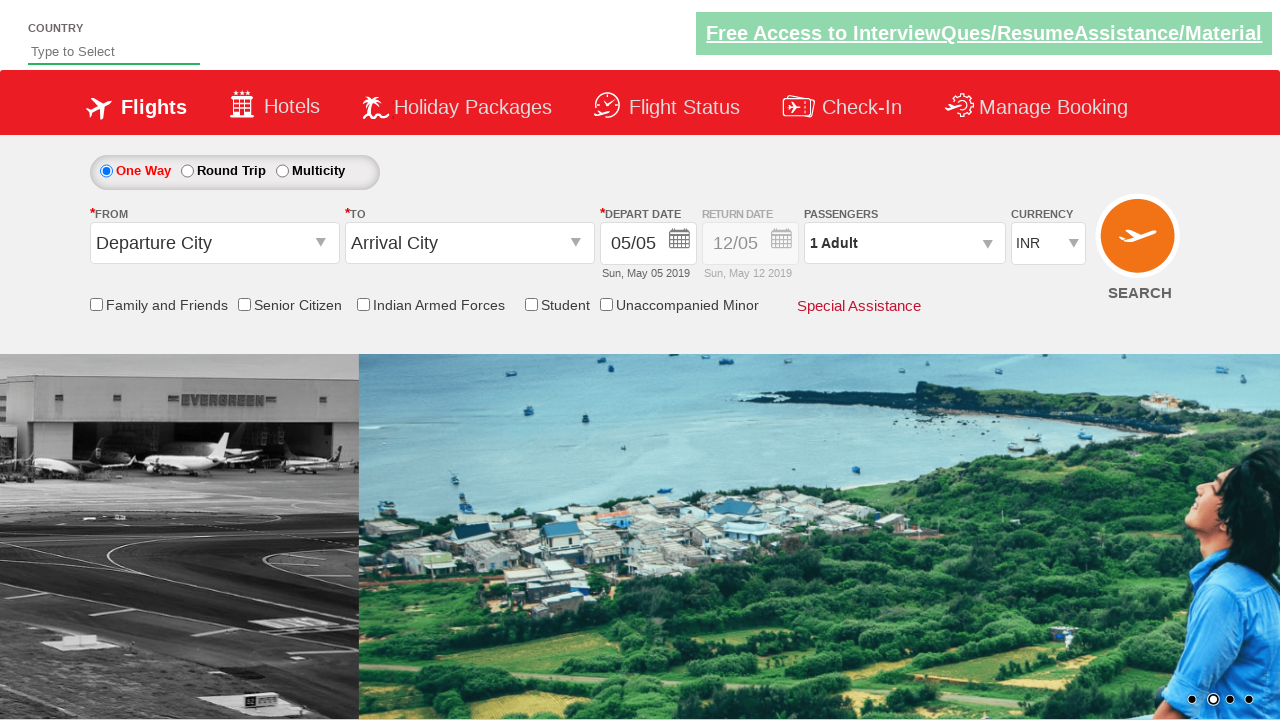

Clicked on the autosuggest input field at (114, 52) on #autosuggest
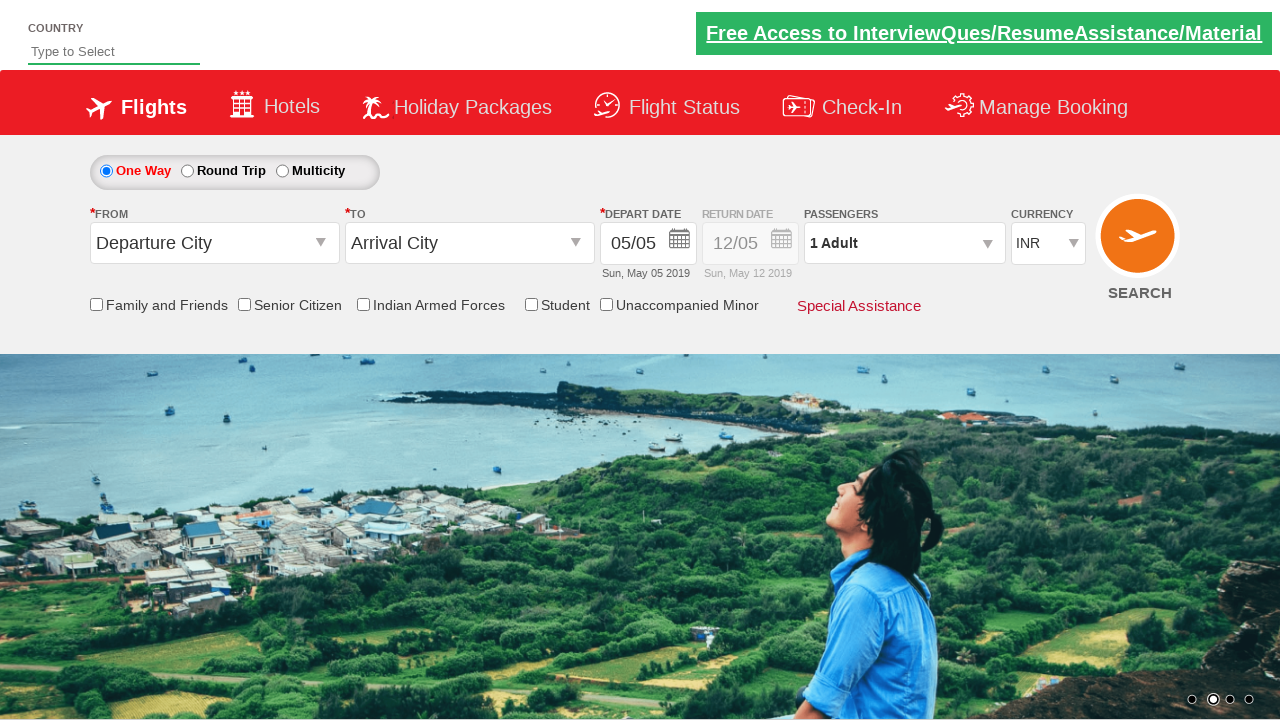

Typed 'in' into the autosuggest field to trigger dropdown suggestions on #autosuggest
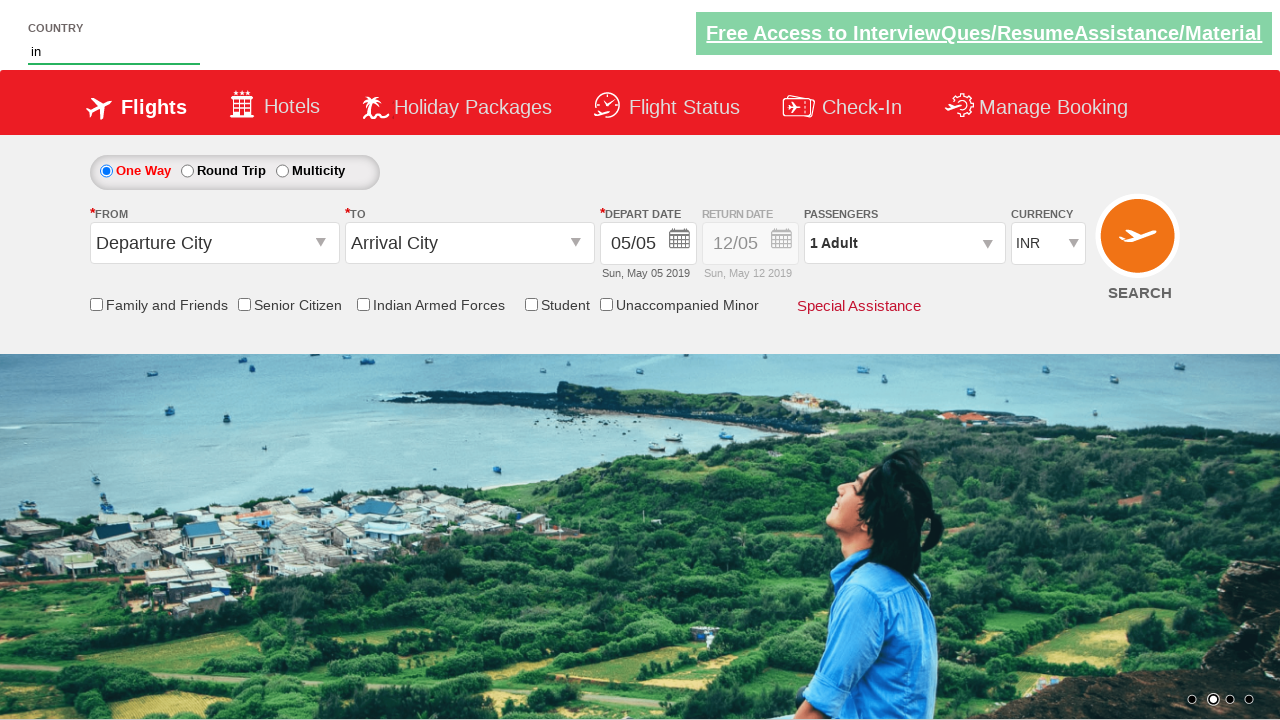

Dropdown suggestions appeared
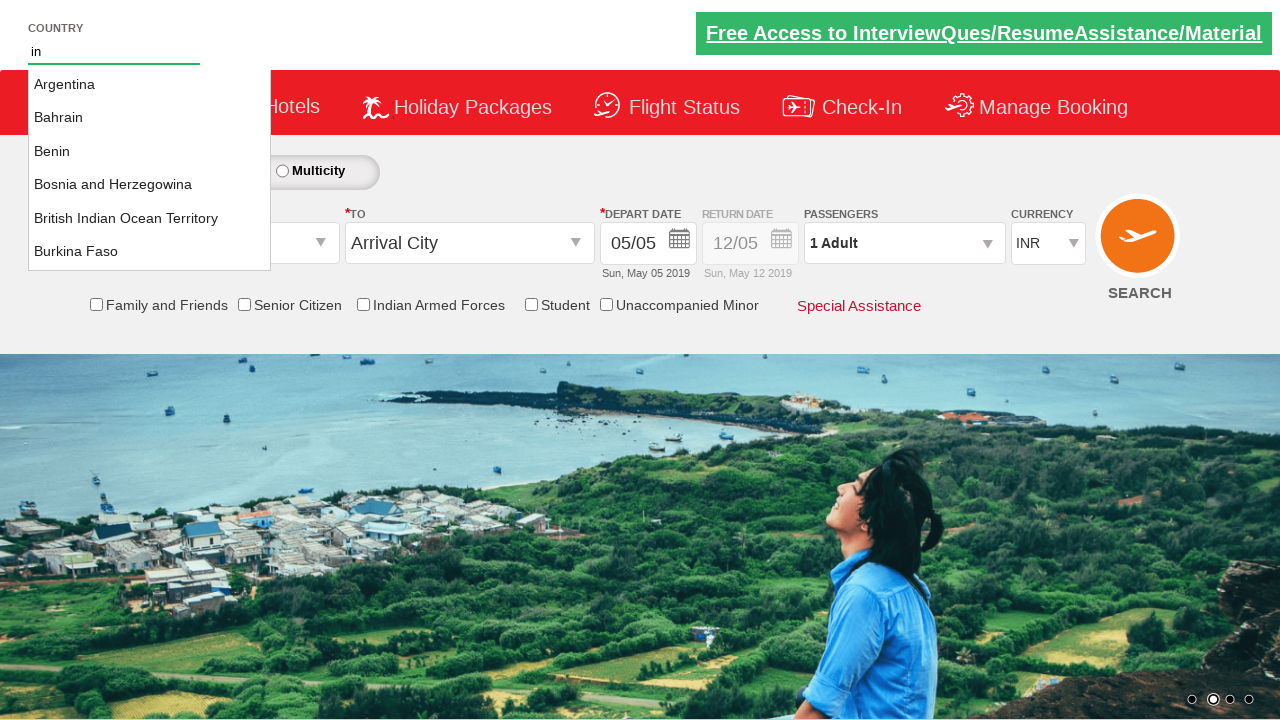

Selected 'India' from the autosuggest dropdown options at (150, 168) on li.ui-menu-item a >> nth=15
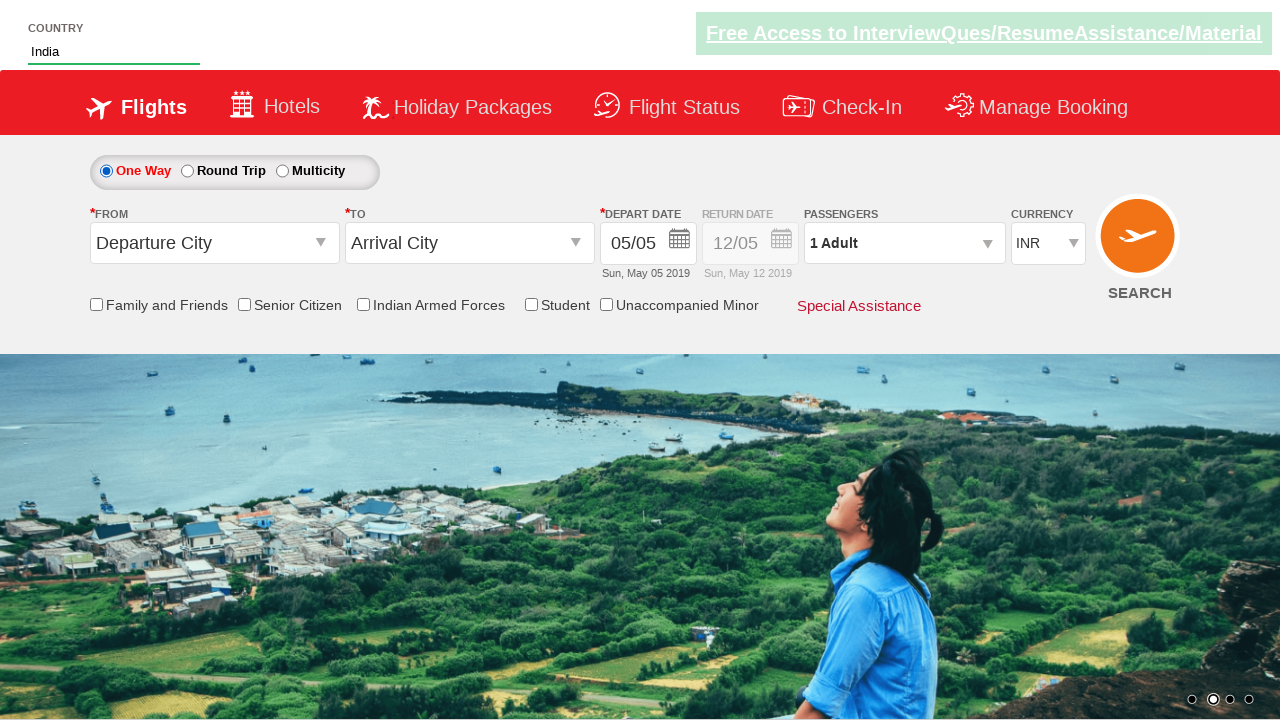

Waited 500ms to confirm selection
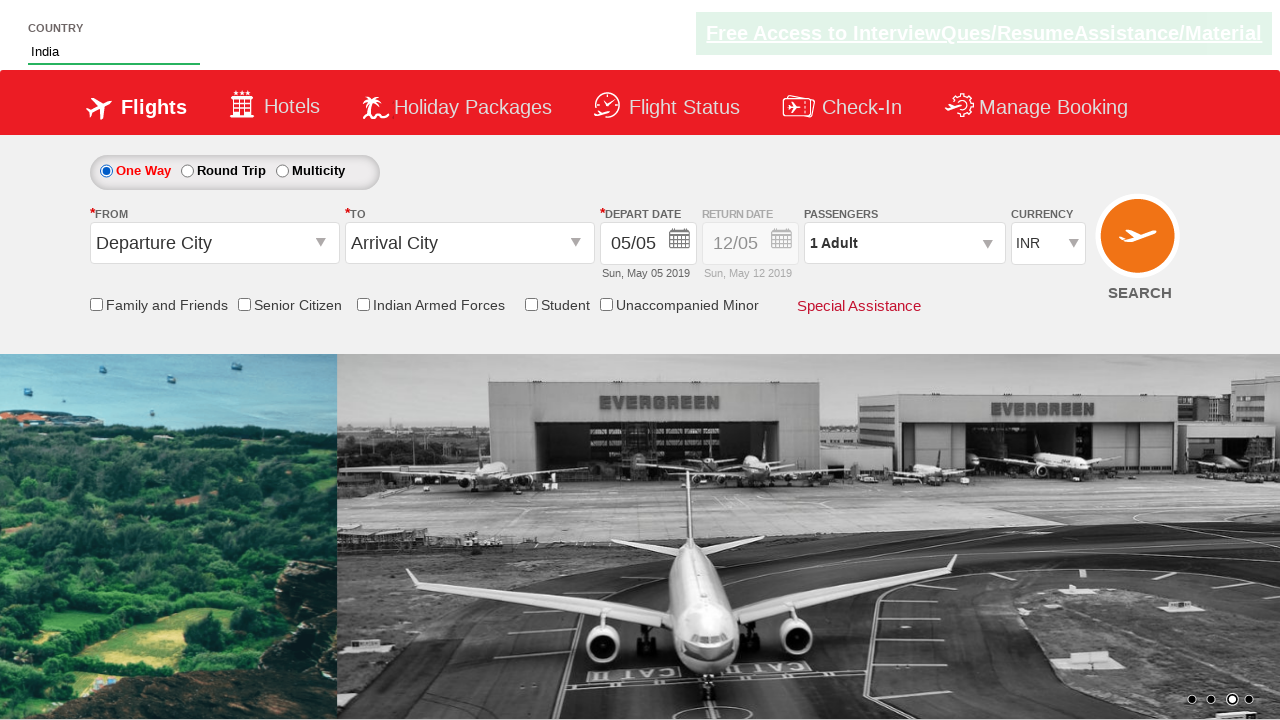

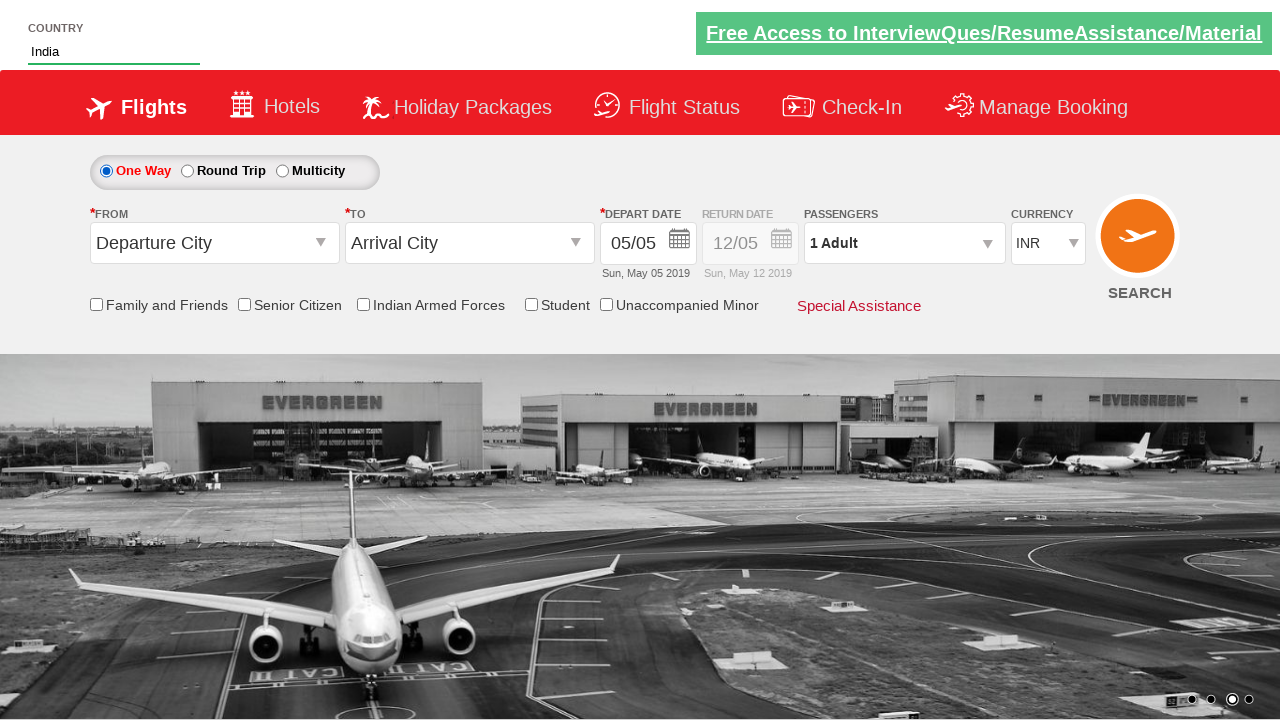